Tests navigation to catalog page via main menu Catalog button

Starting URL: http://intershop5.skillbox.ru/

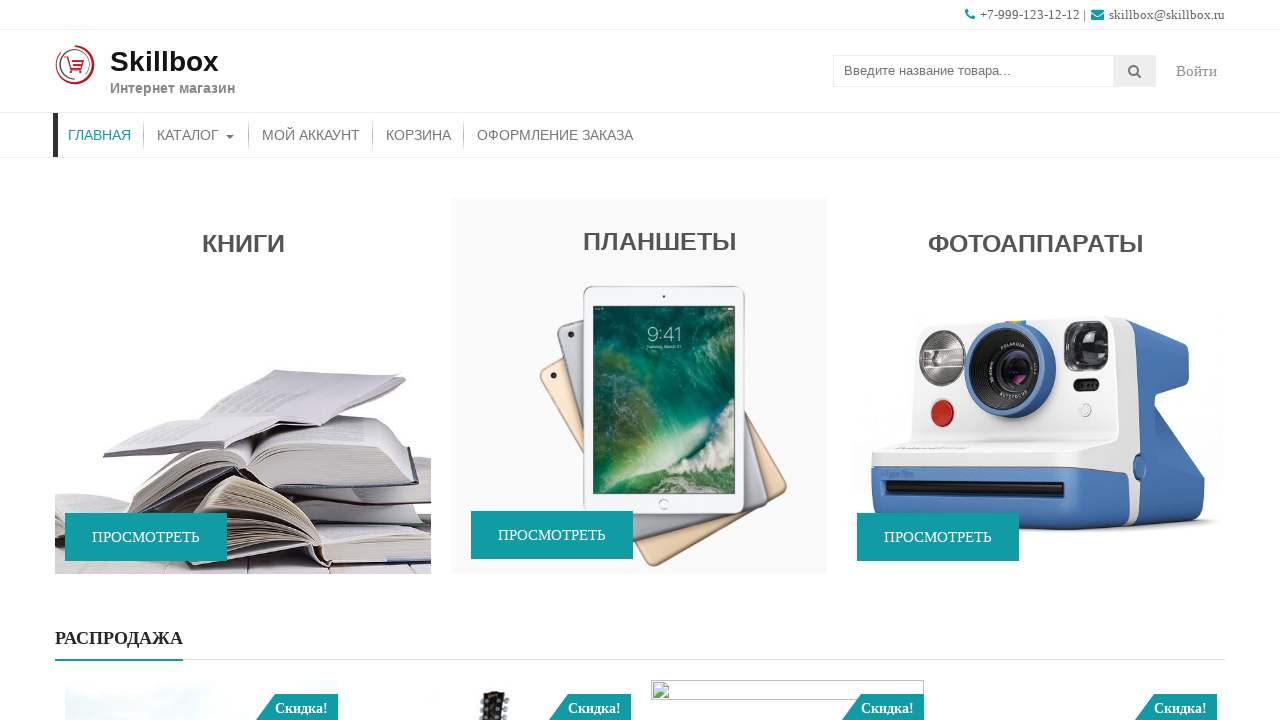

Clicked Catalog button in main menu at (196, 135) on .menu-item-object-product_cat > a[href$='catalog/']
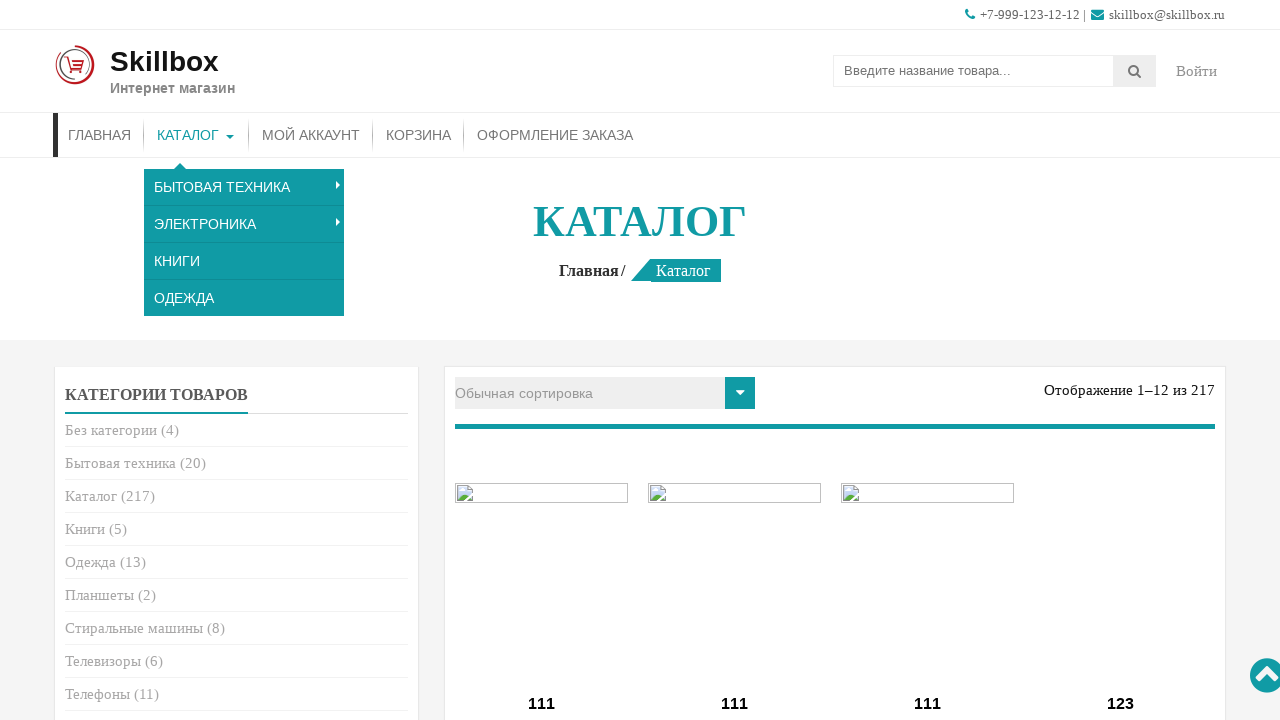

Catalog page loaded successfully
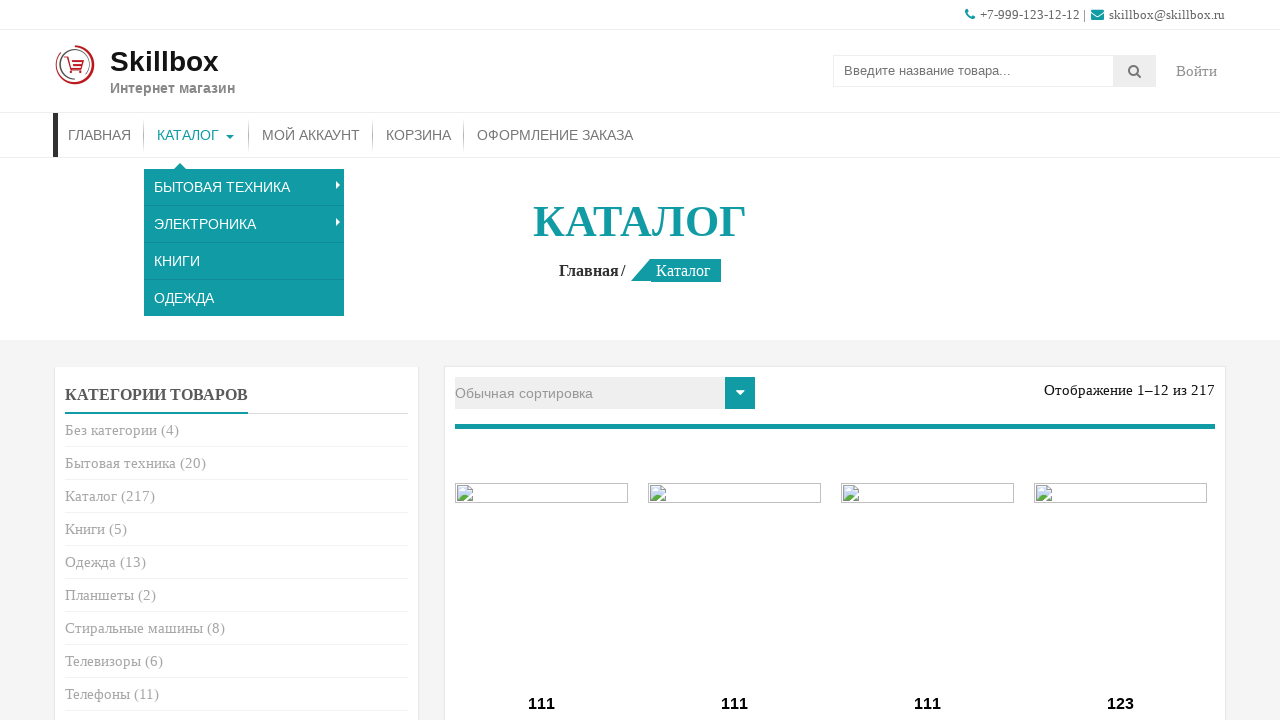

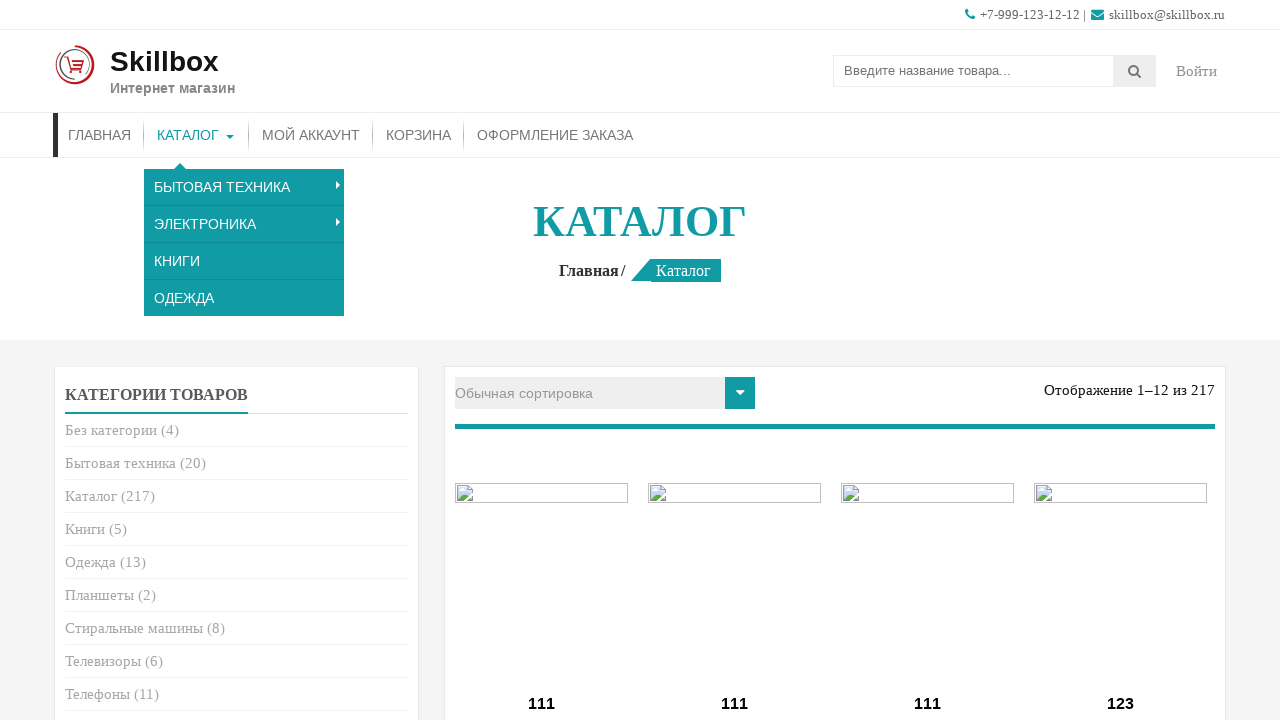